Navigates to Python.org and interacts with the events widget to verify event information is displayed correctly

Starting URL: https://www.python.org/

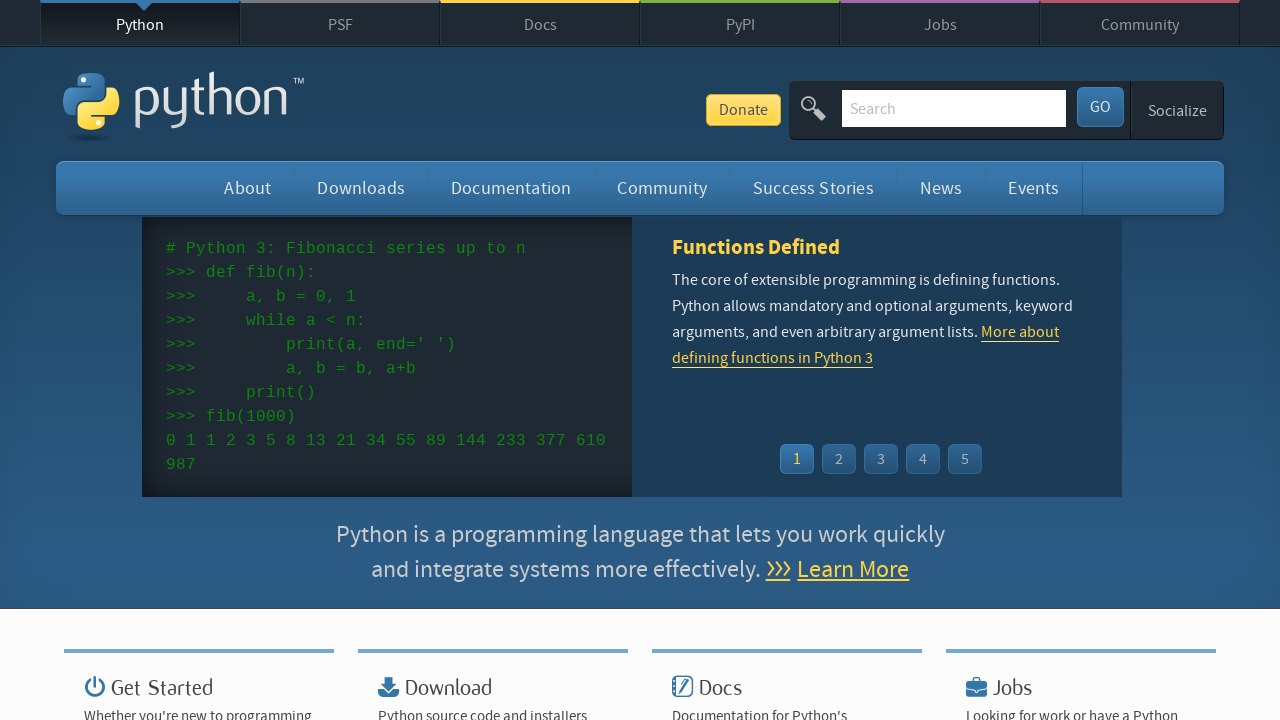

Navigated to https://www.python.org/
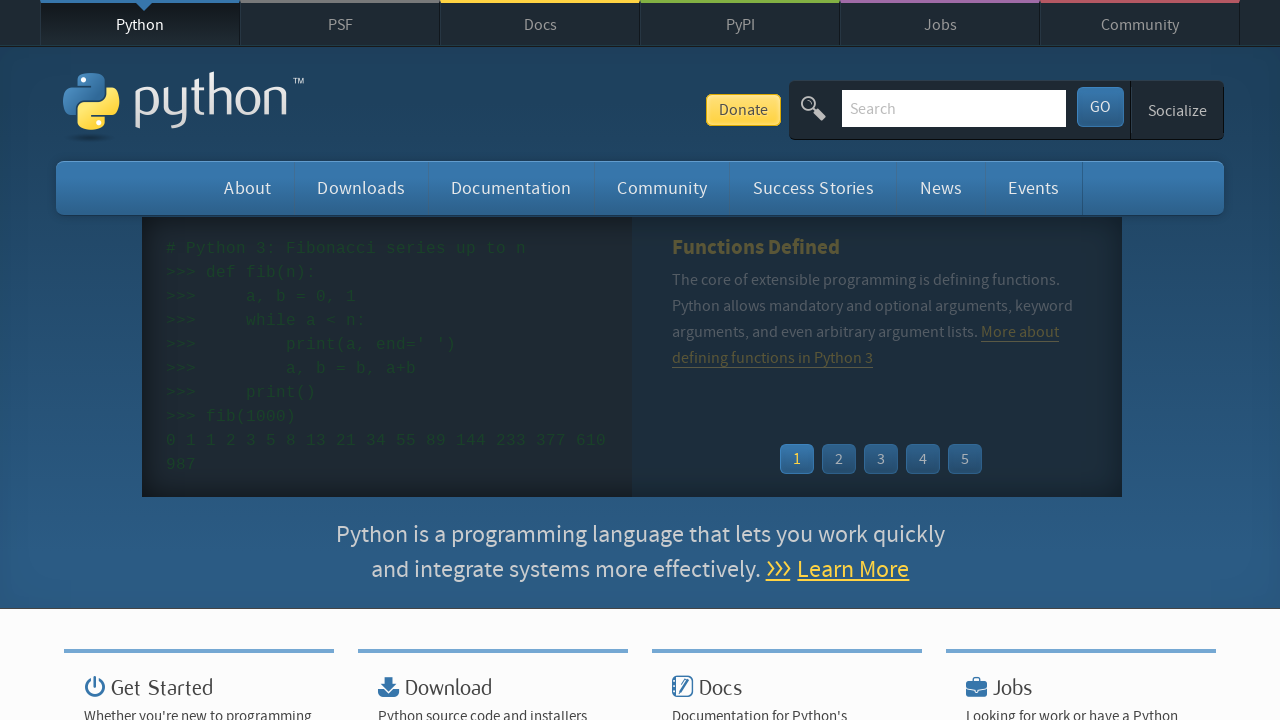

Events widget menu loaded
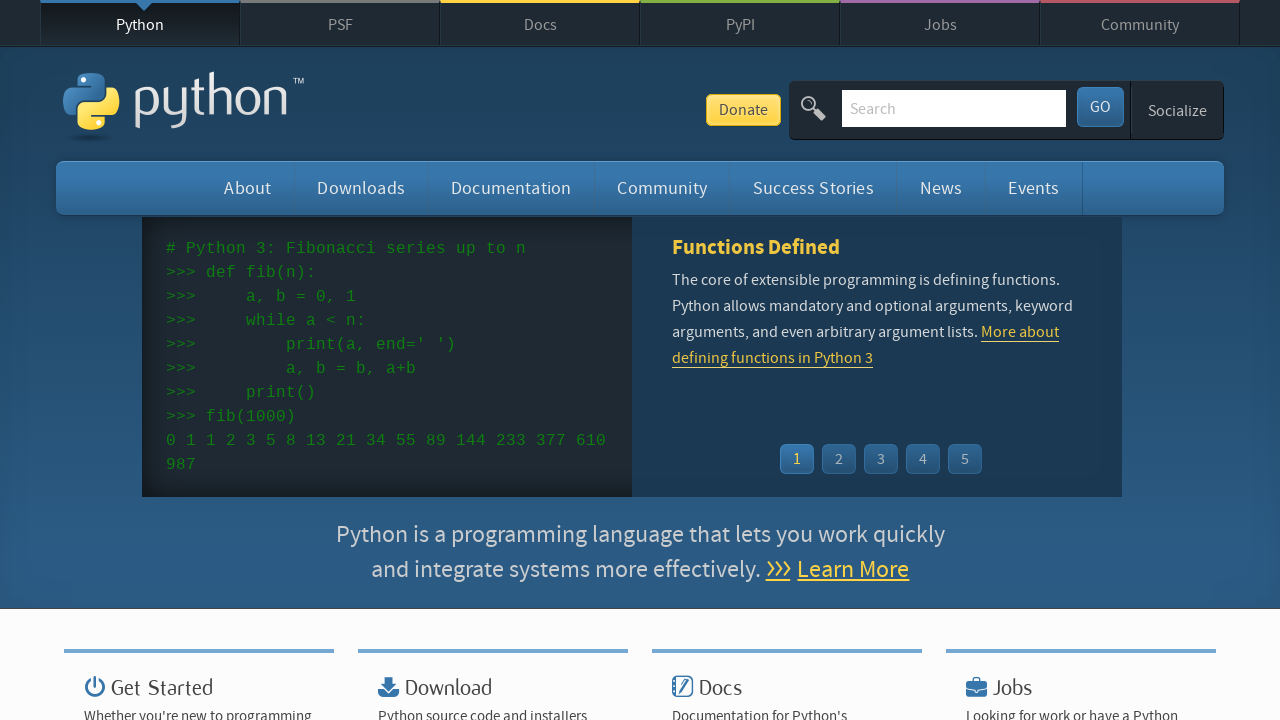

Located events container
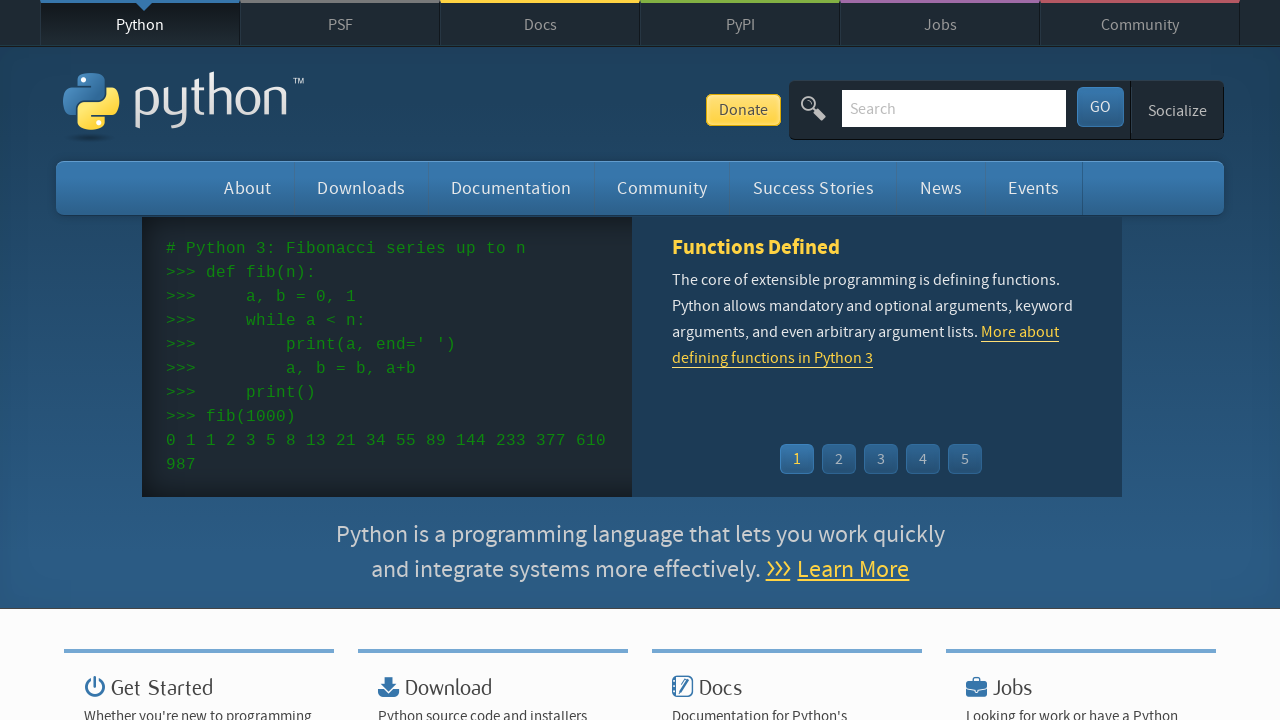

Retrieved all event items from the widget
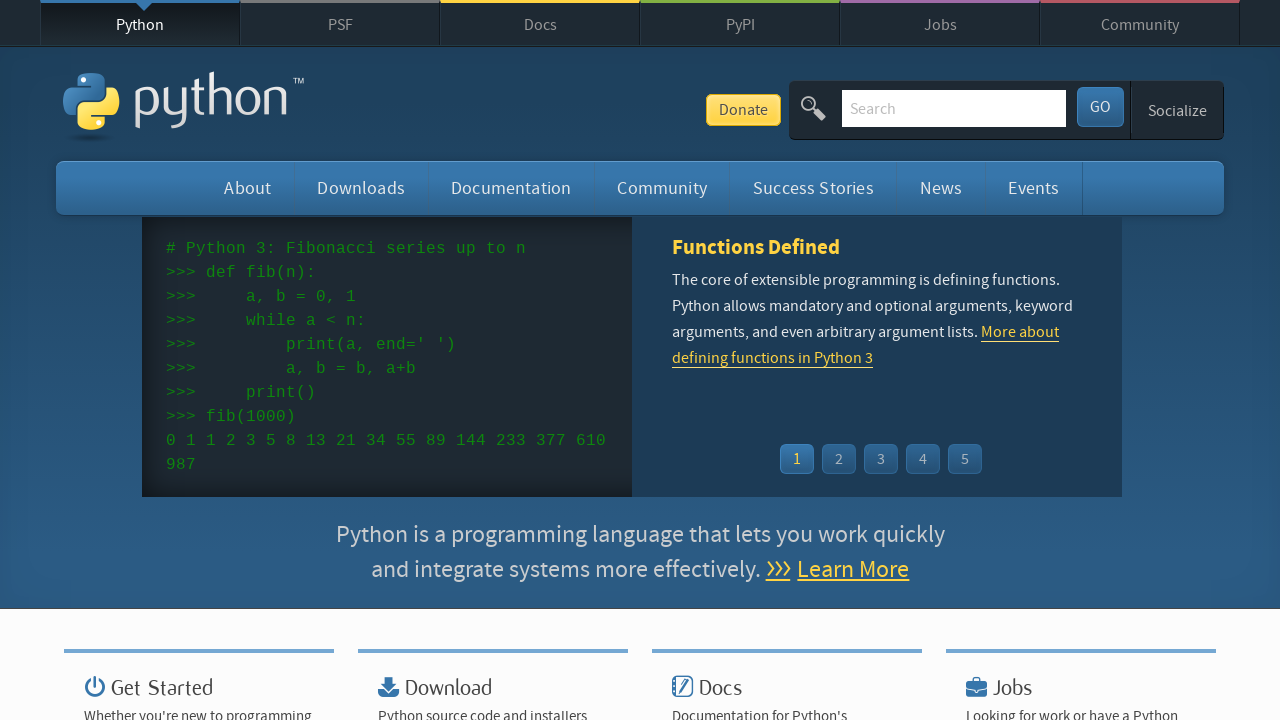

Time element found in event item
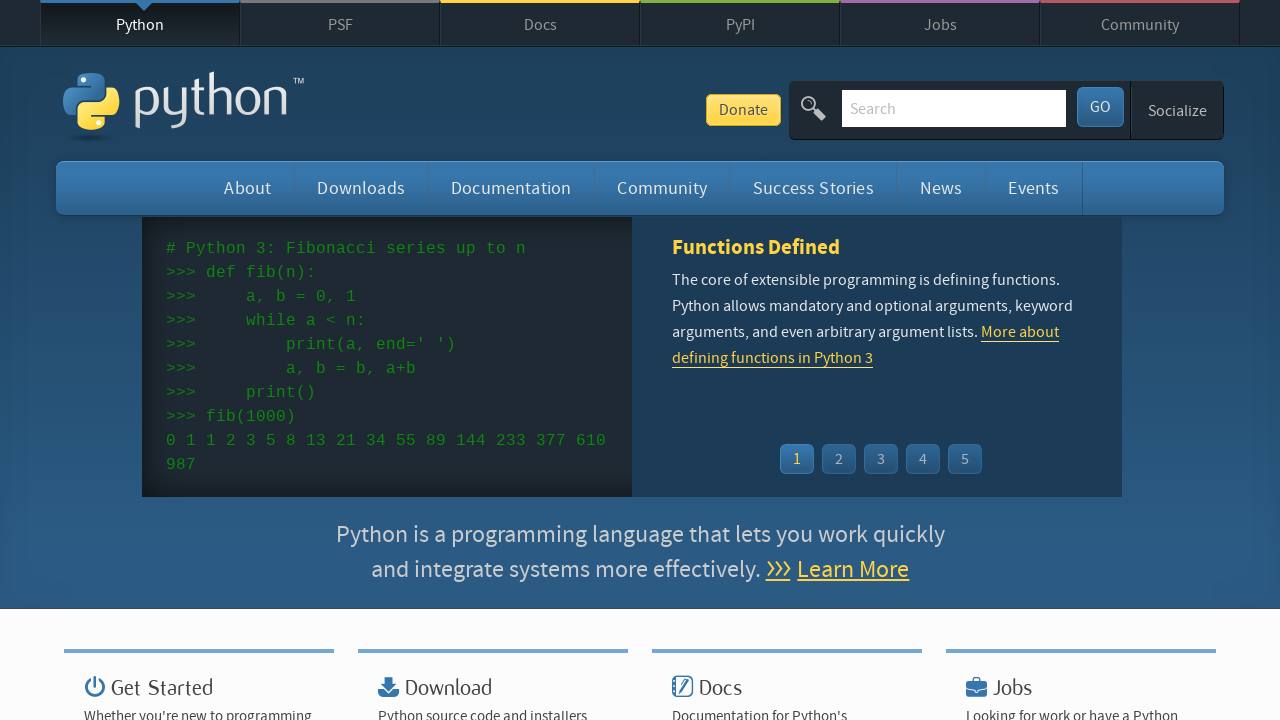

Link element found in event item
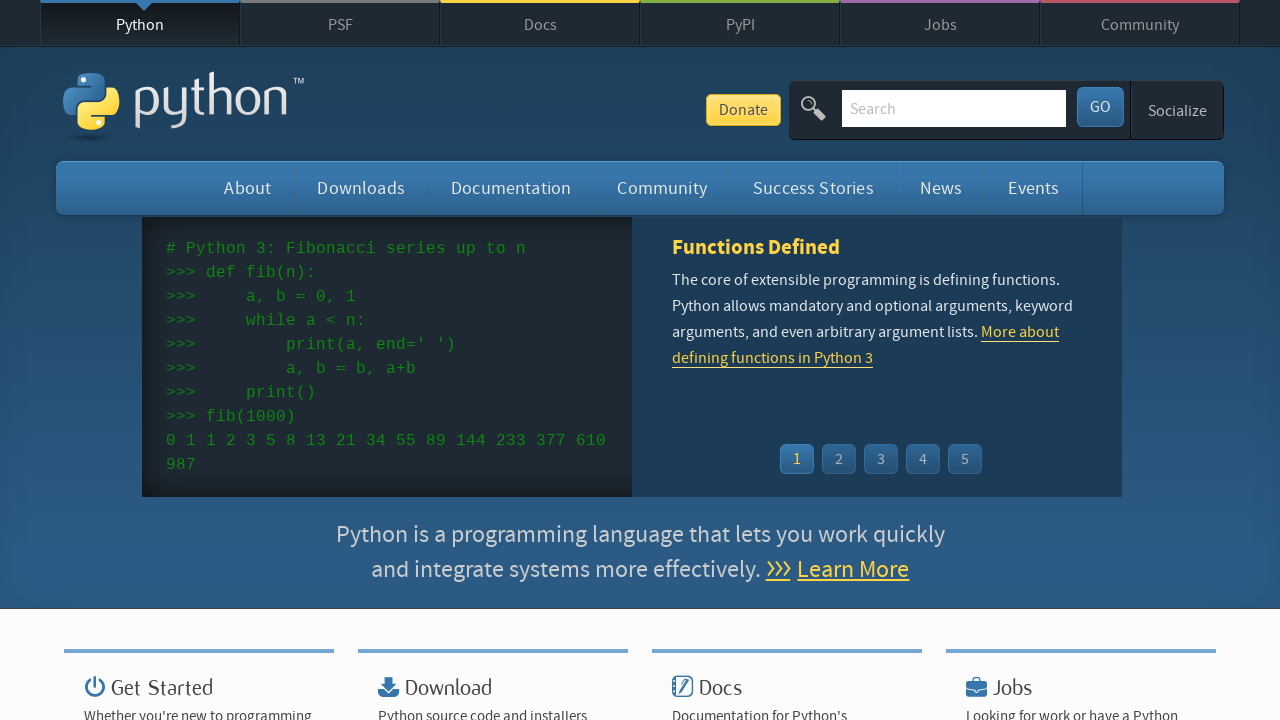

Time element found in event item
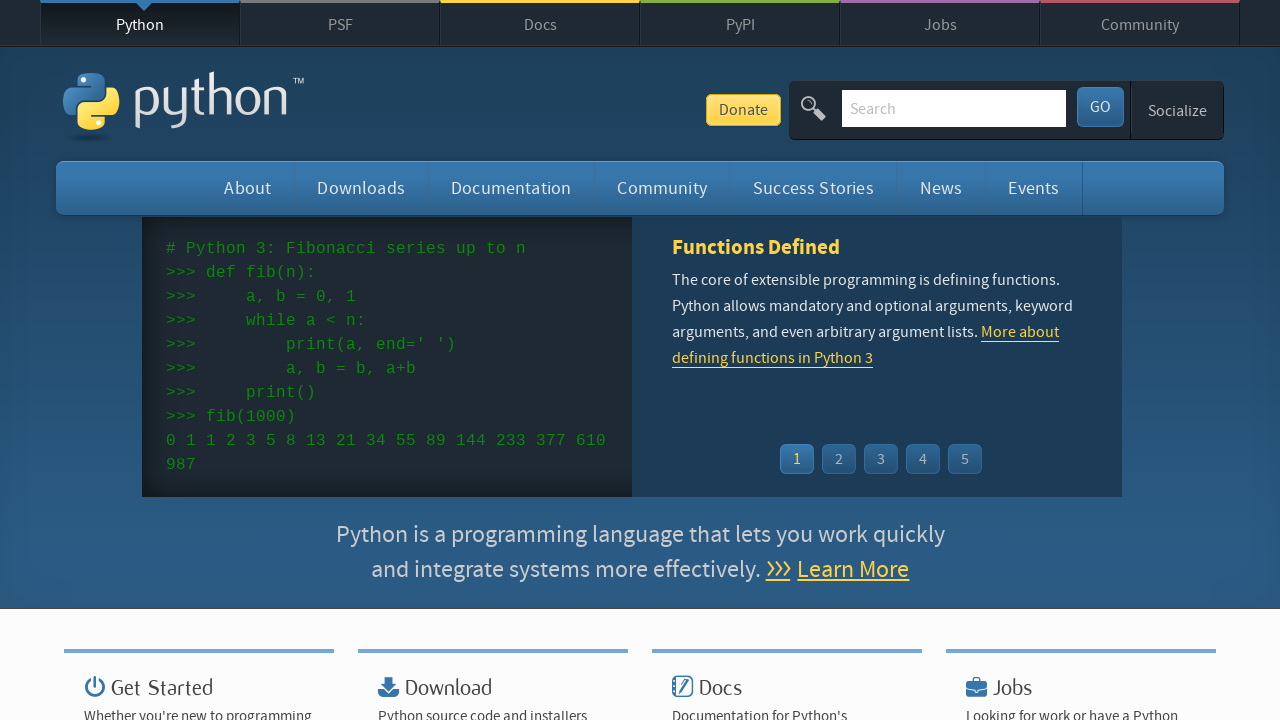

Link element found in event item
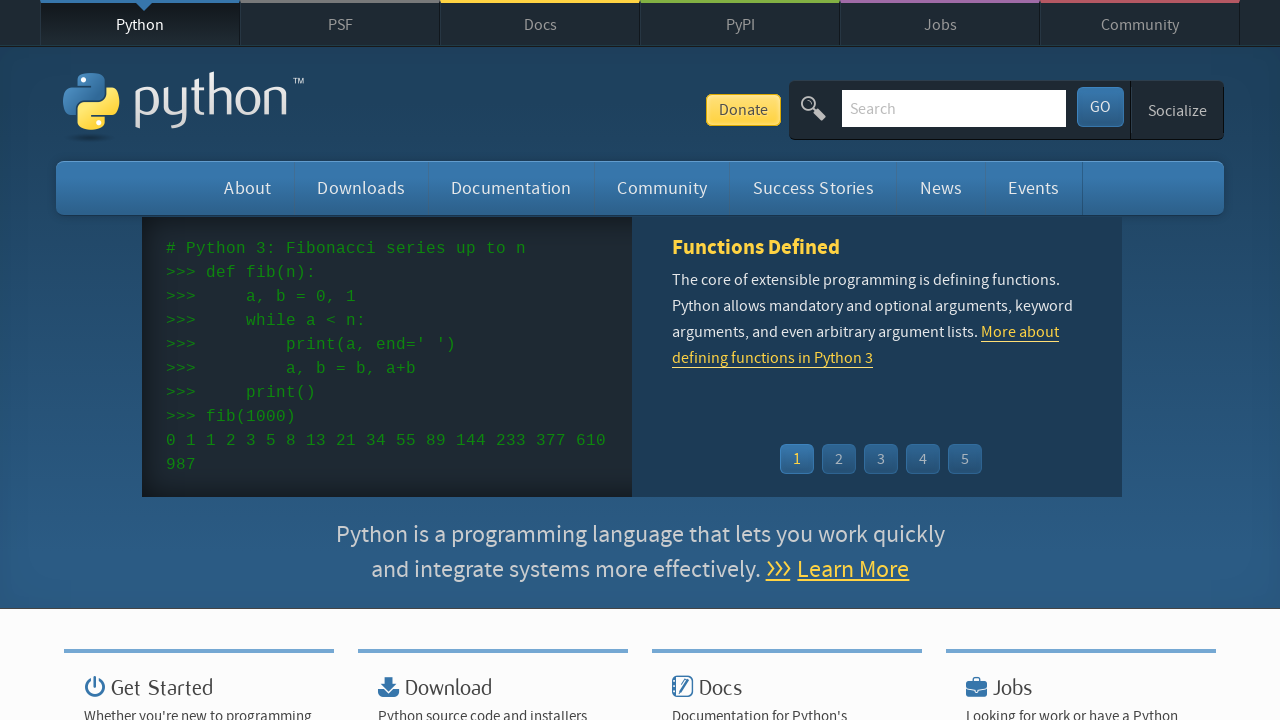

Time element found in event item
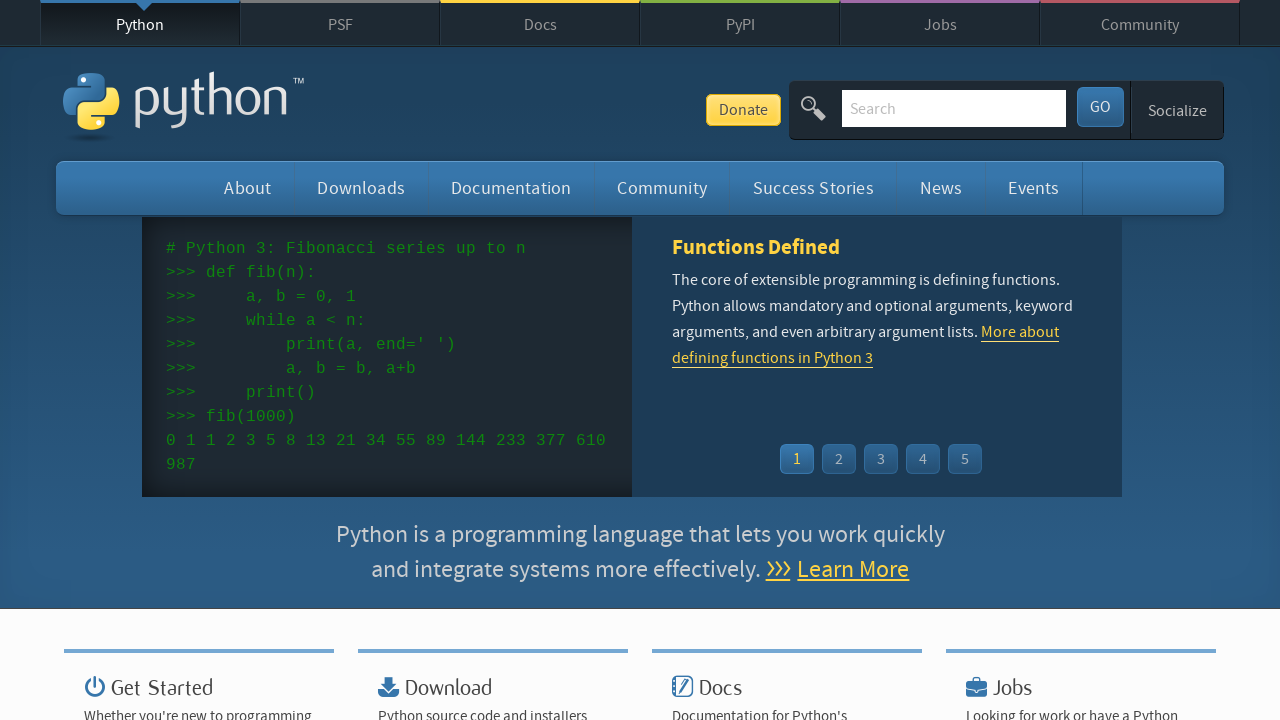

Link element found in event item
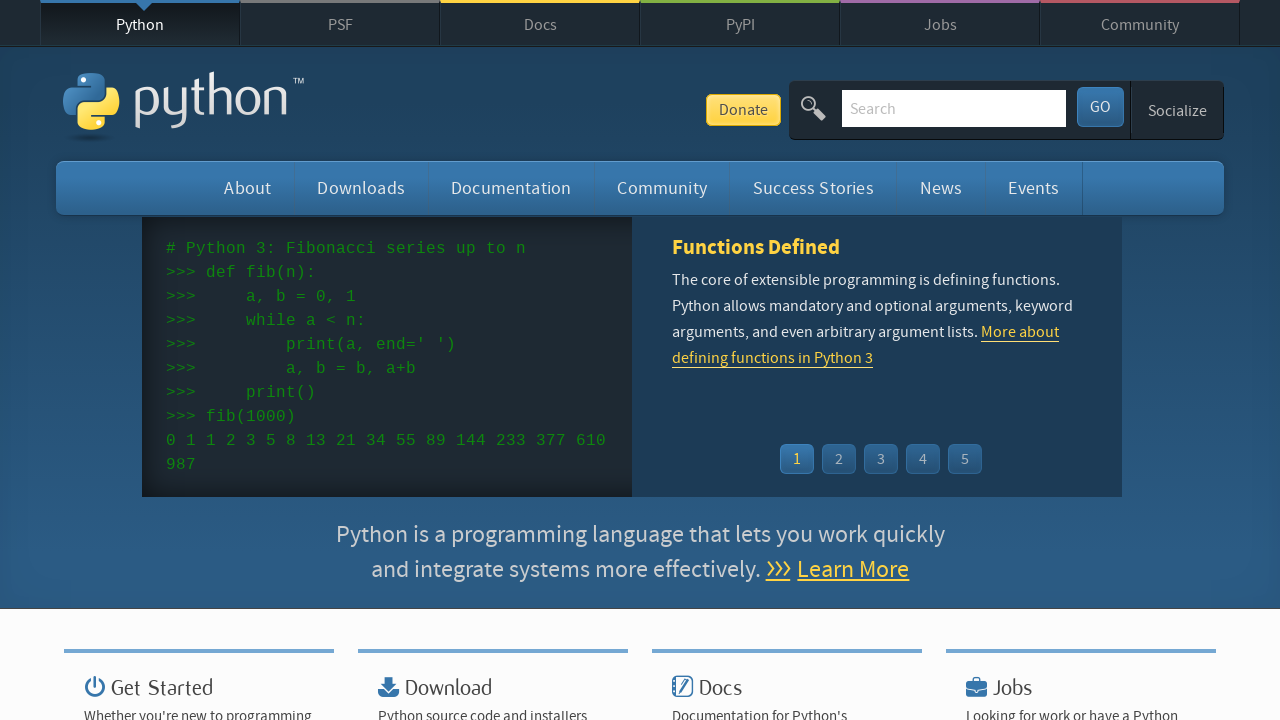

Time element found in event item
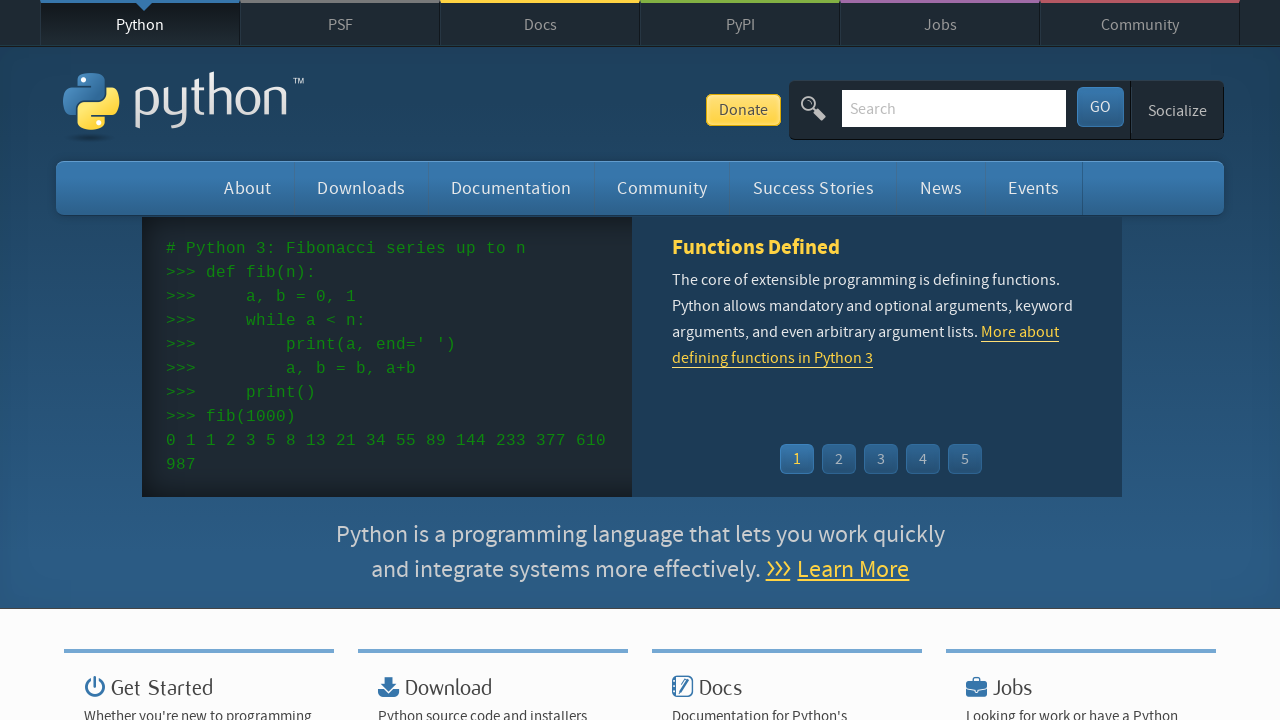

Link element found in event item
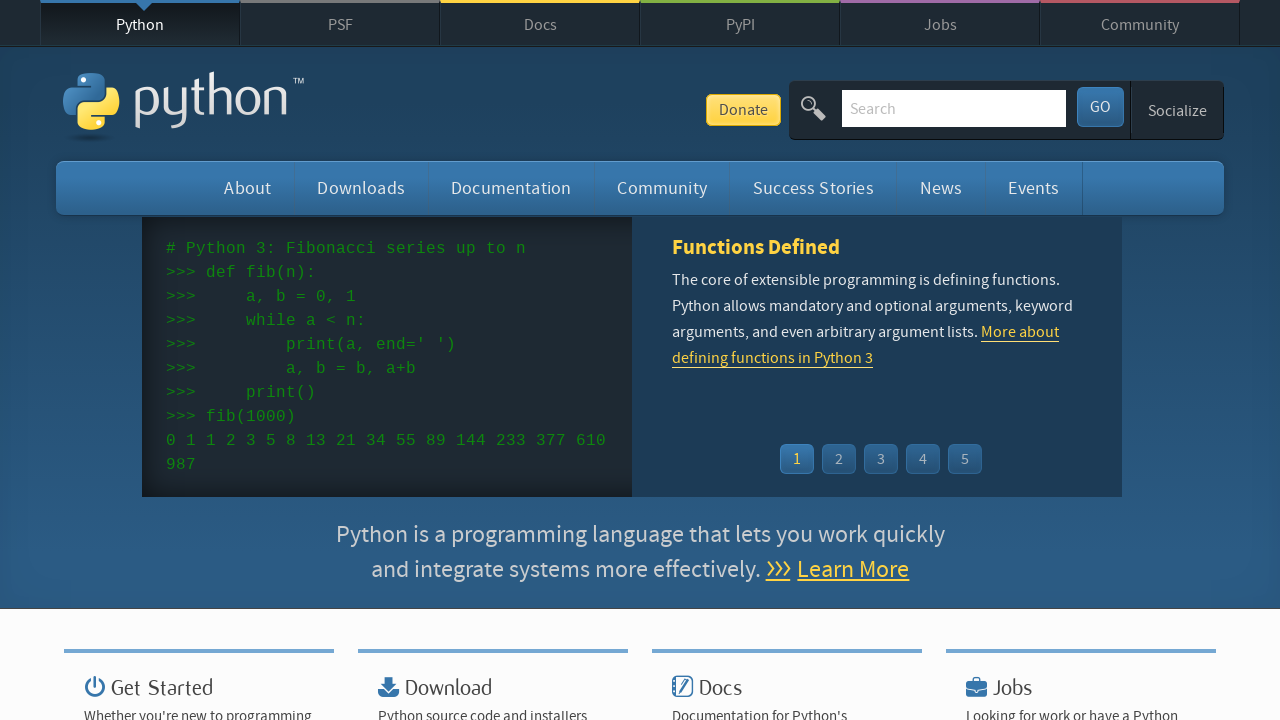

Time element found in event item
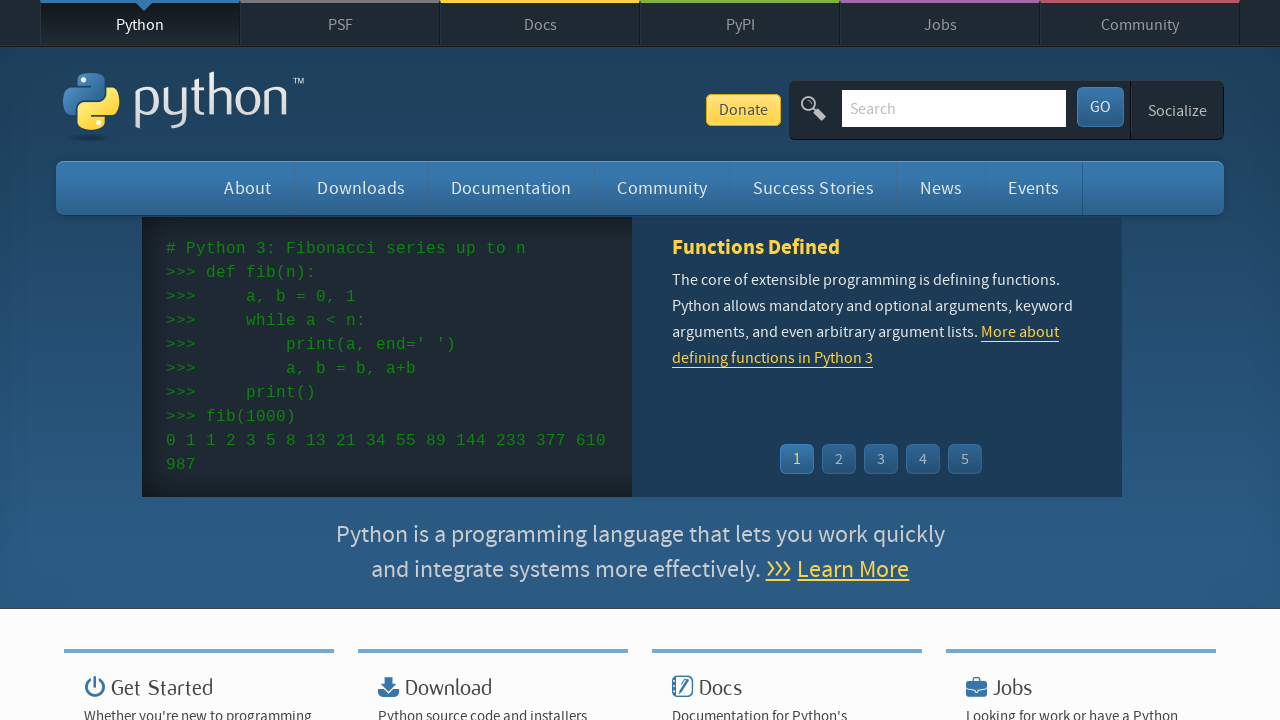

Link element found in event item
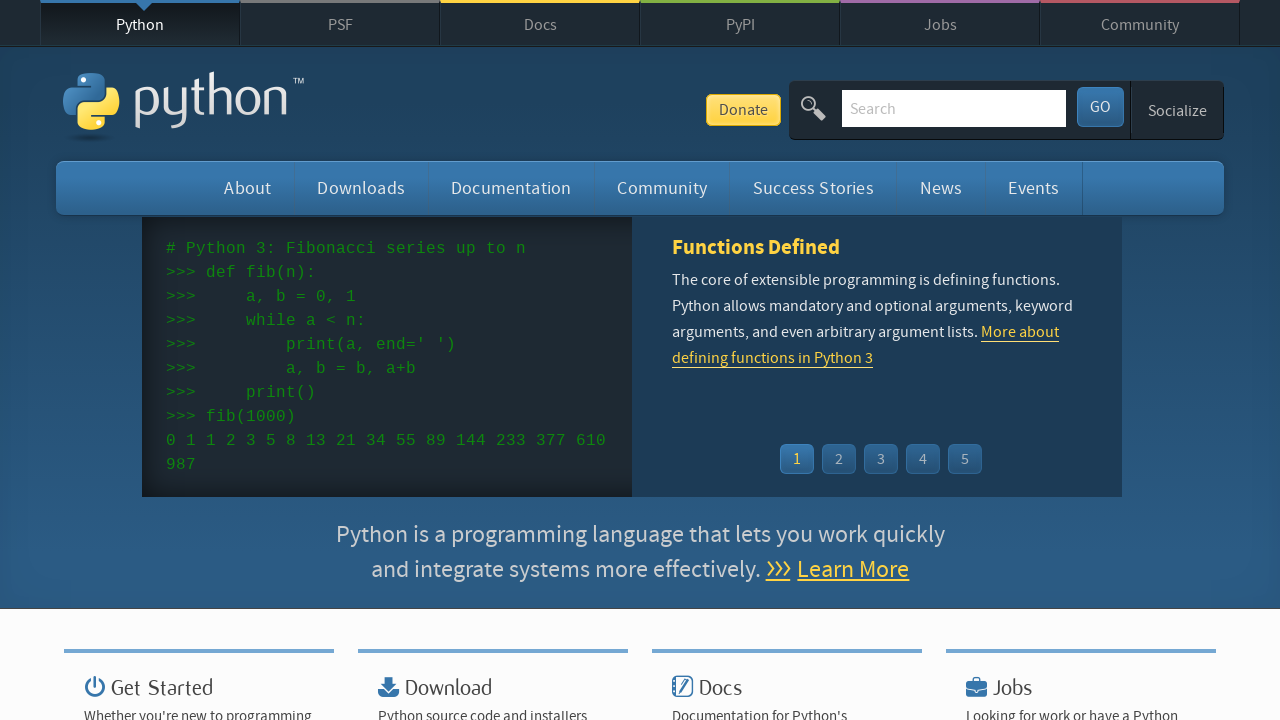

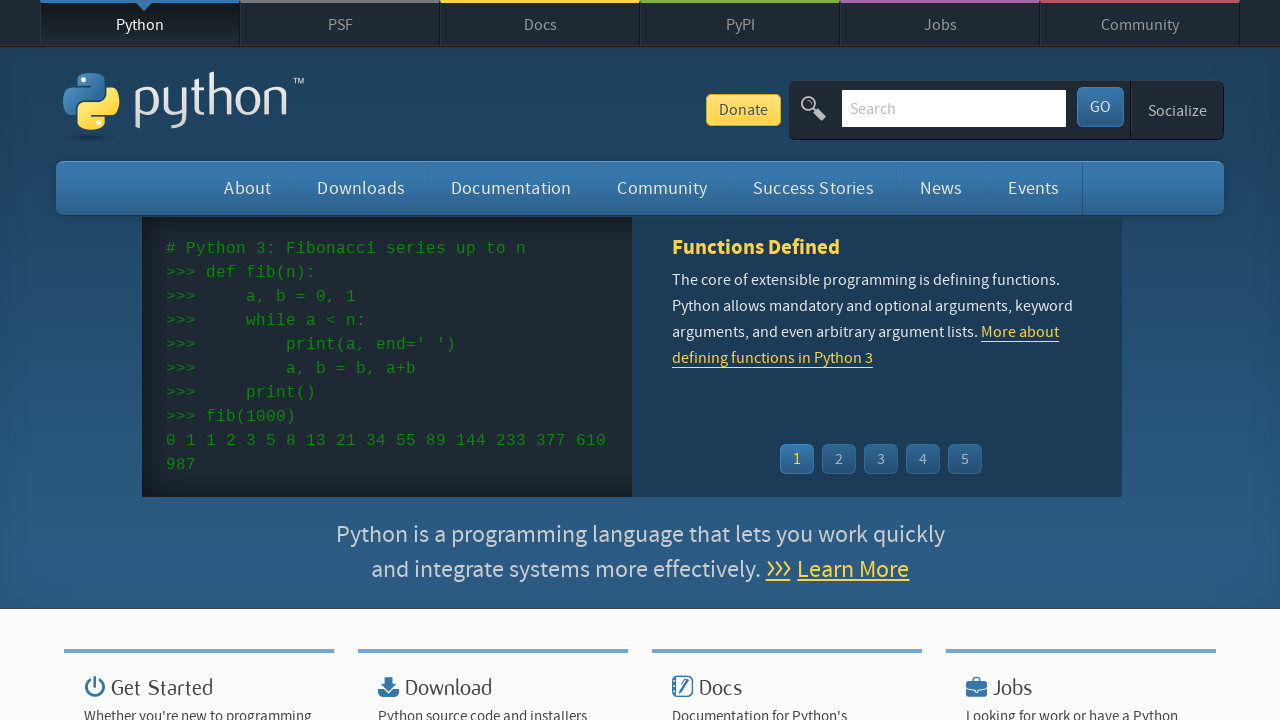